Tests interaction with Shadow DOM elements by filling a text input field

Starting URL: http://watir.com/examples/shadow_dom.html

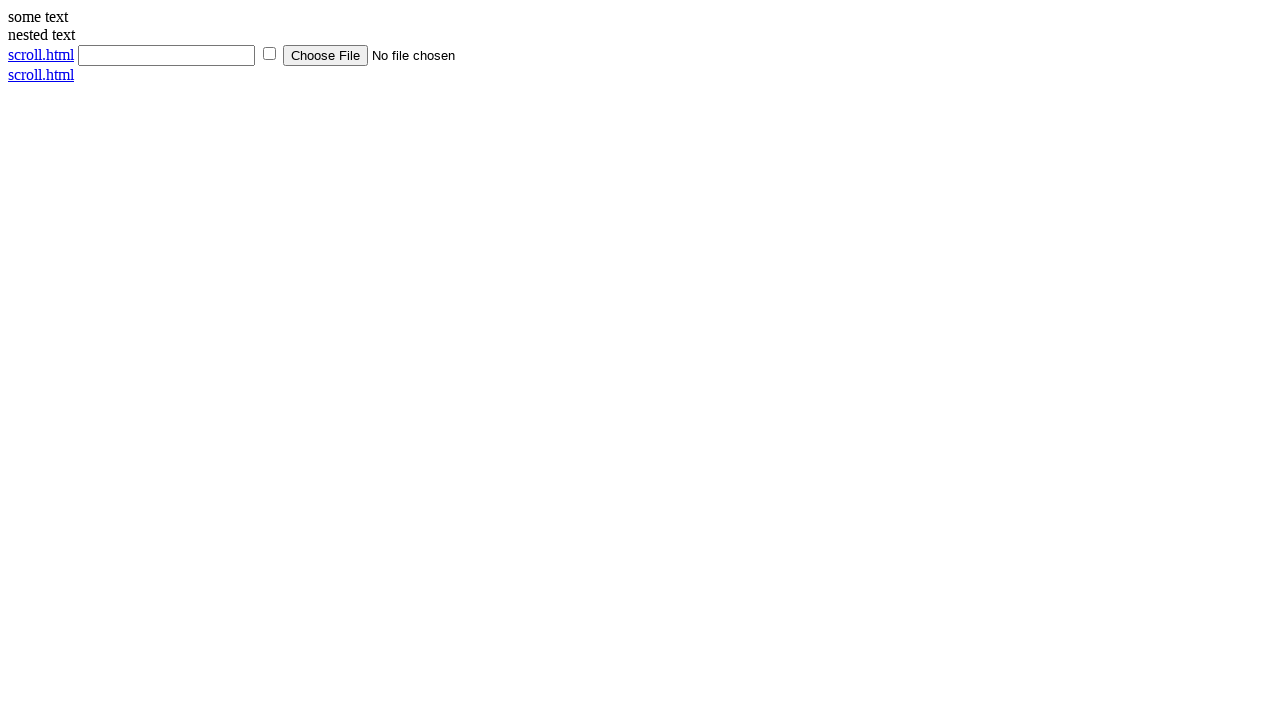

Navigated to Shadow DOM example page
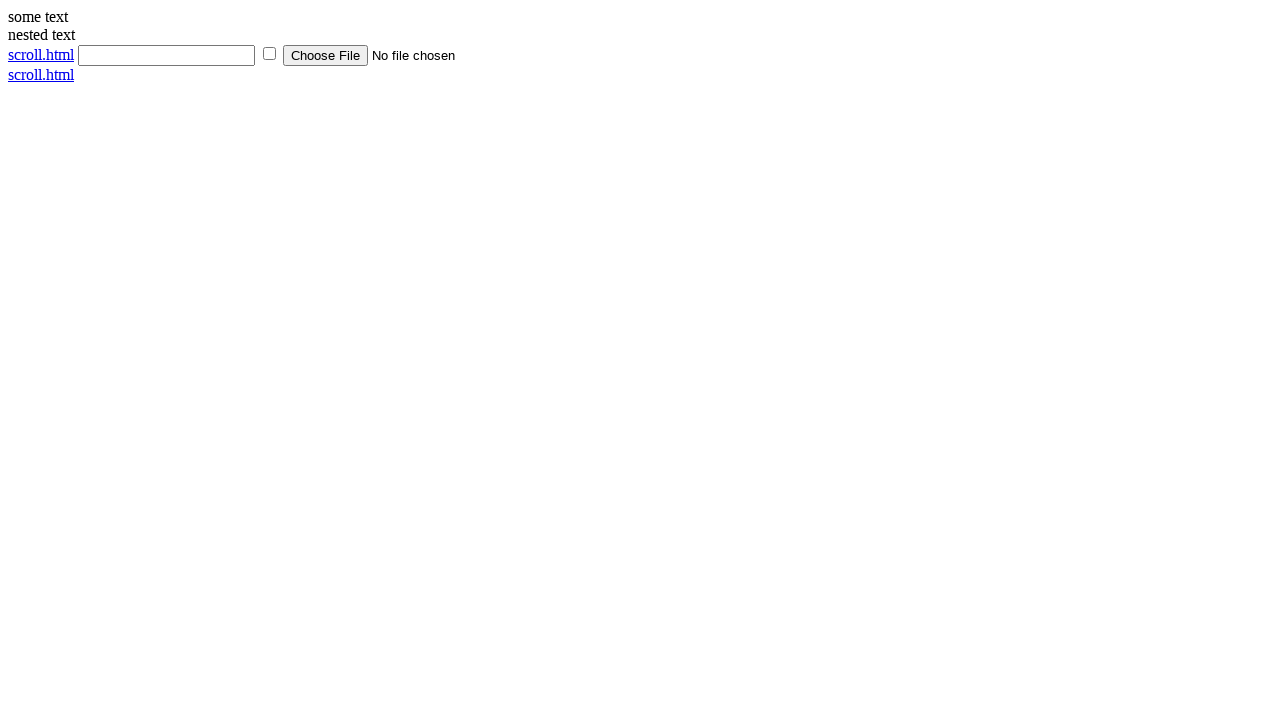

Filled text input field within Shadow DOM with 'Sowmya' on input[type="text"]
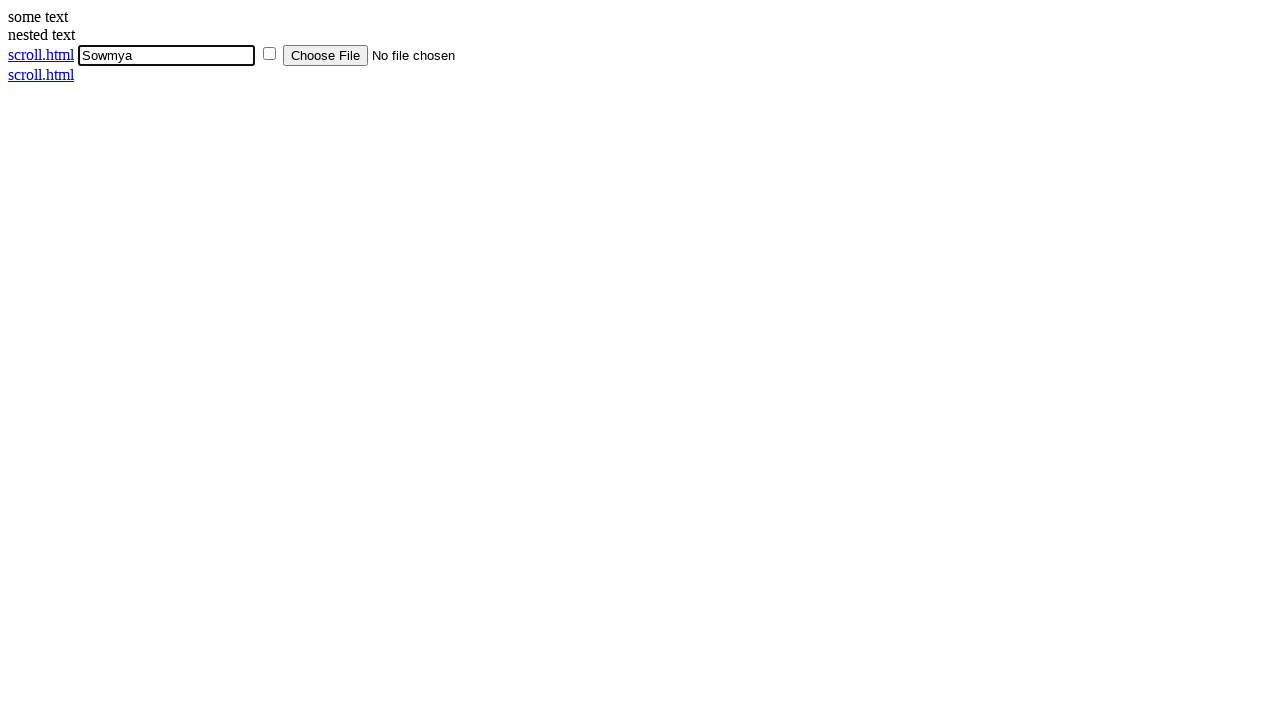

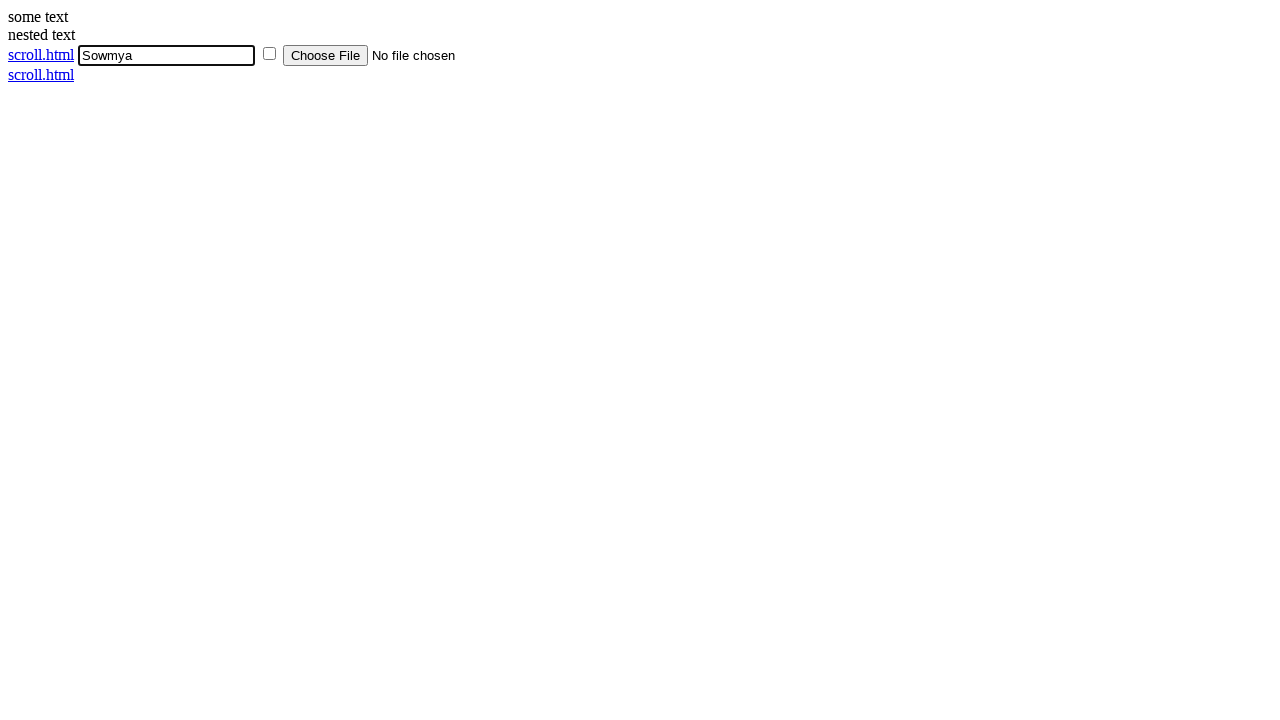